Tests a practice registration form by filling in personal details including name, gender, mobile number, hobbies, state/city, and submitting the form to verify successful submission.

Starting URL: https://demoqa.com/automation-practice-form

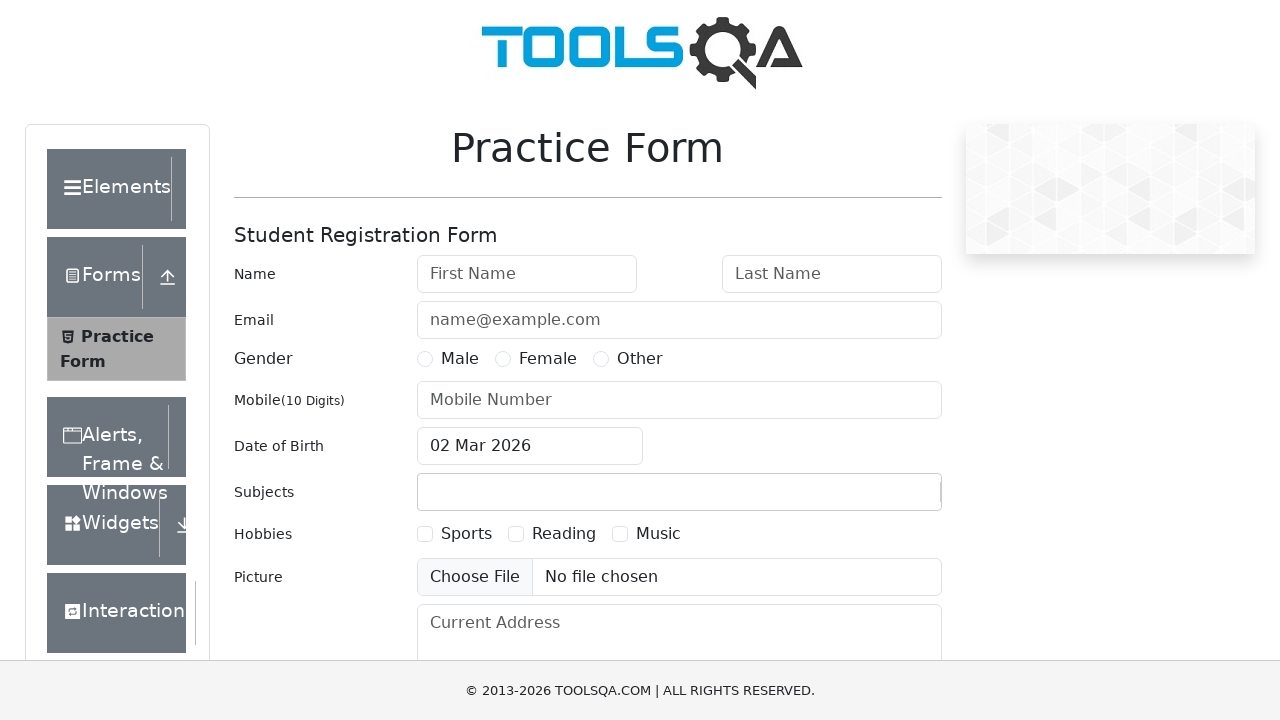

Filled first name field with 'Michael' on #firstName
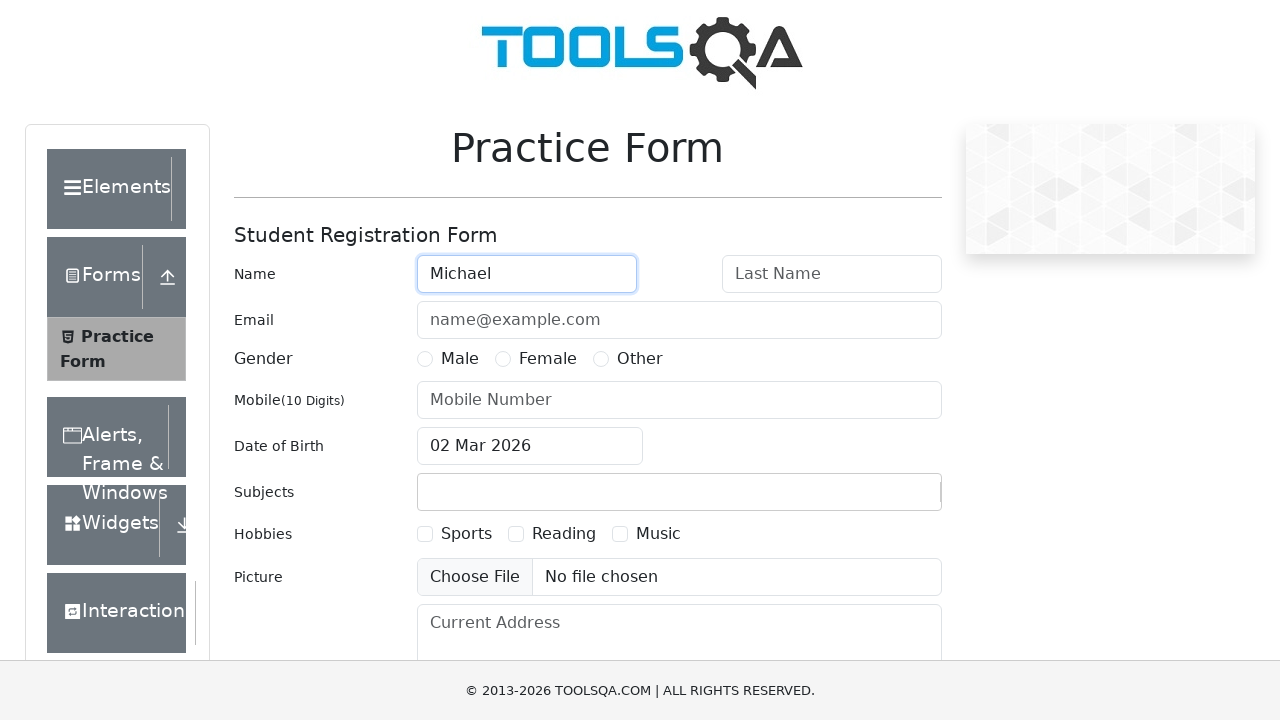

Filled last name field with 'Johnson' on #lastName
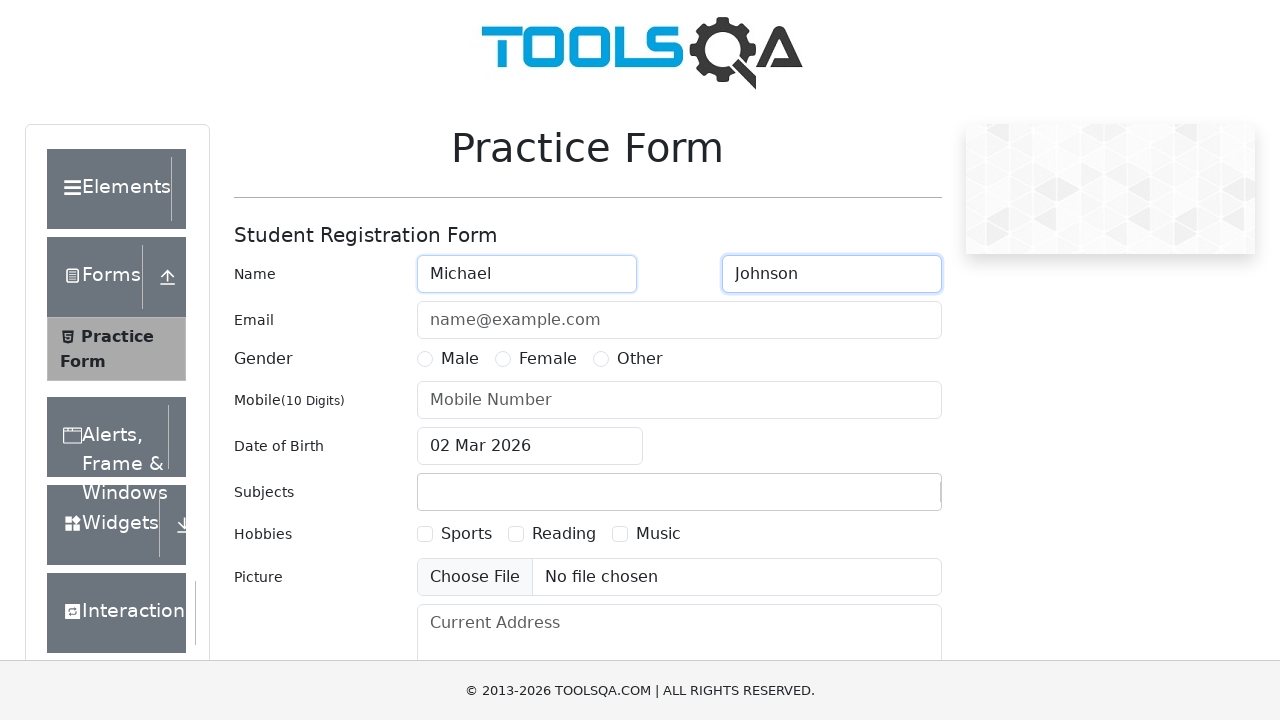

Selected Male gender at (460, 359) on xpath=//label[text()='Male']
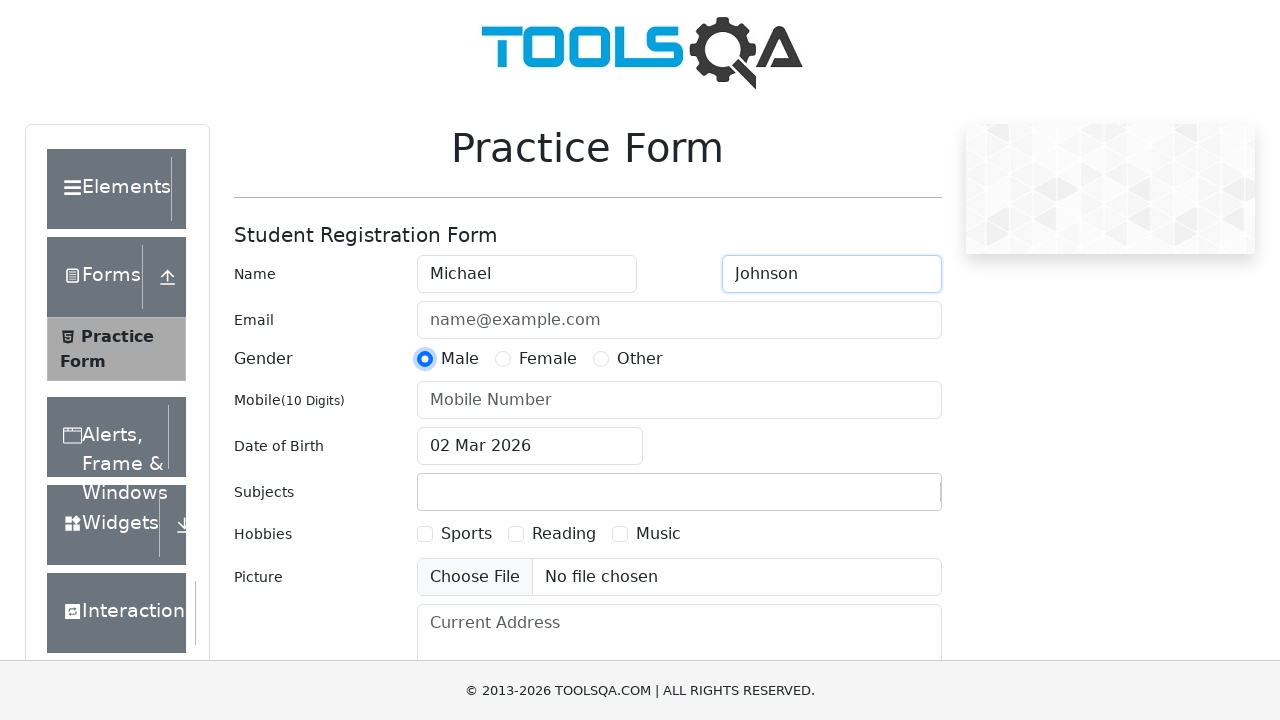

Filled mobile number field with '8745123690' on #userNumber
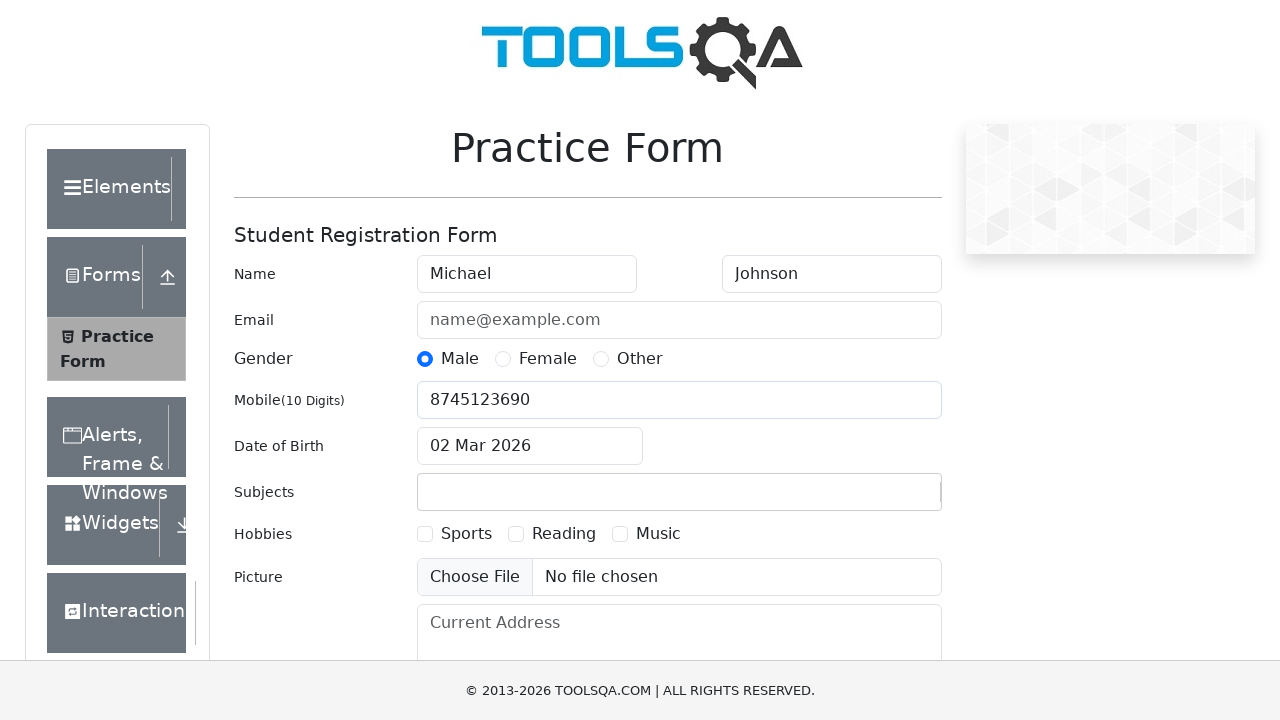

Selected Sports hobby at (466, 534) on xpath=//label[text()='Sports']
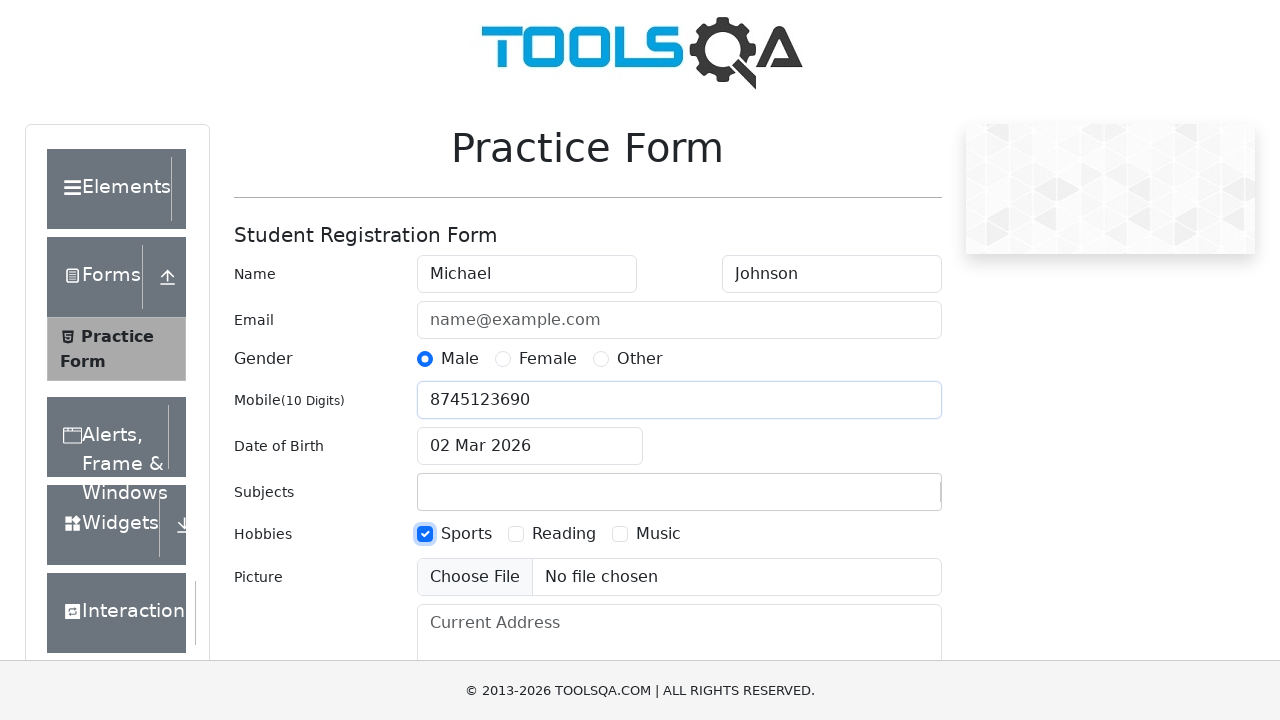

Selected Reading hobby at (564, 534) on xpath=//label[text()='Reading']
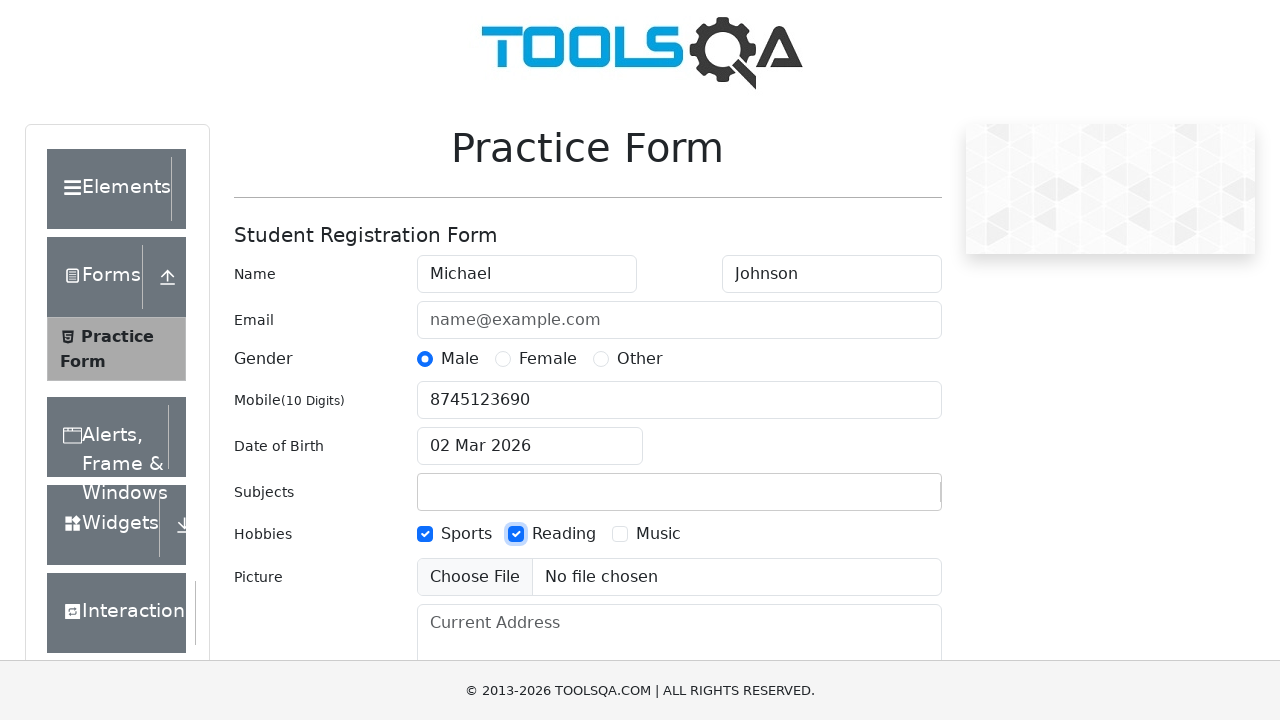

Typed 'NCR' in state dropdown on #react-select-3-input
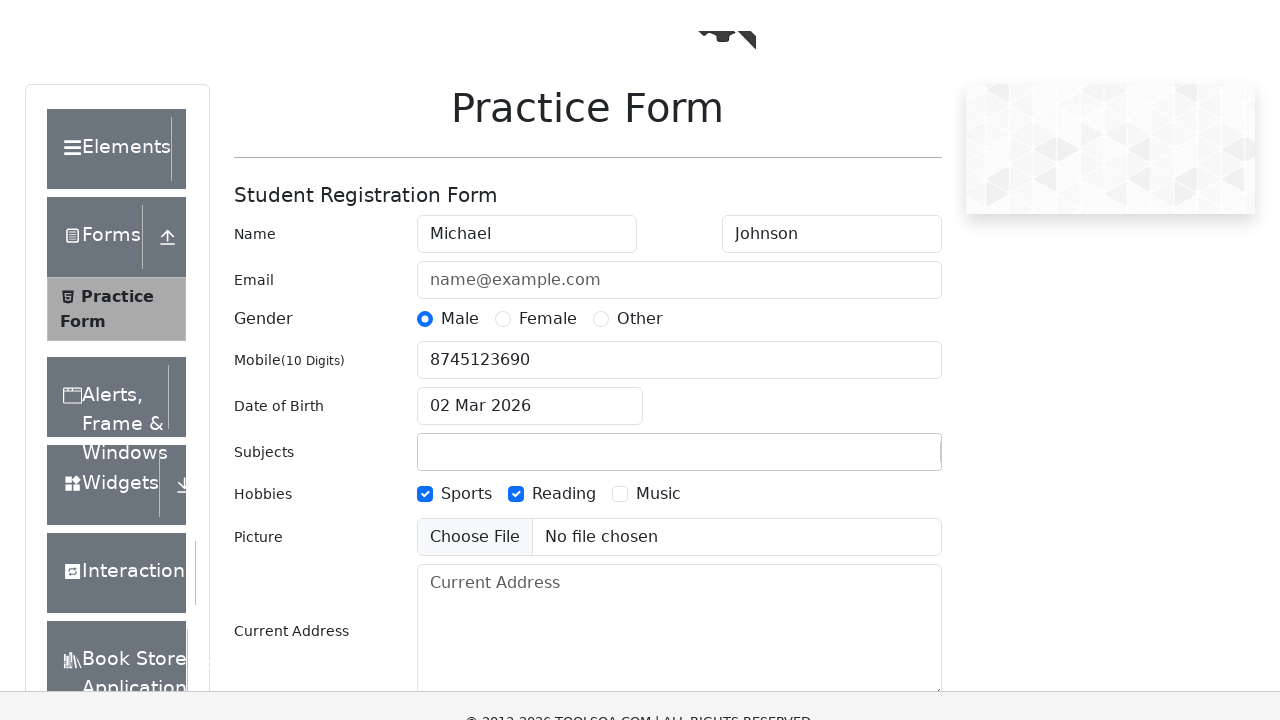

Pressed Enter to confirm NCR state selection
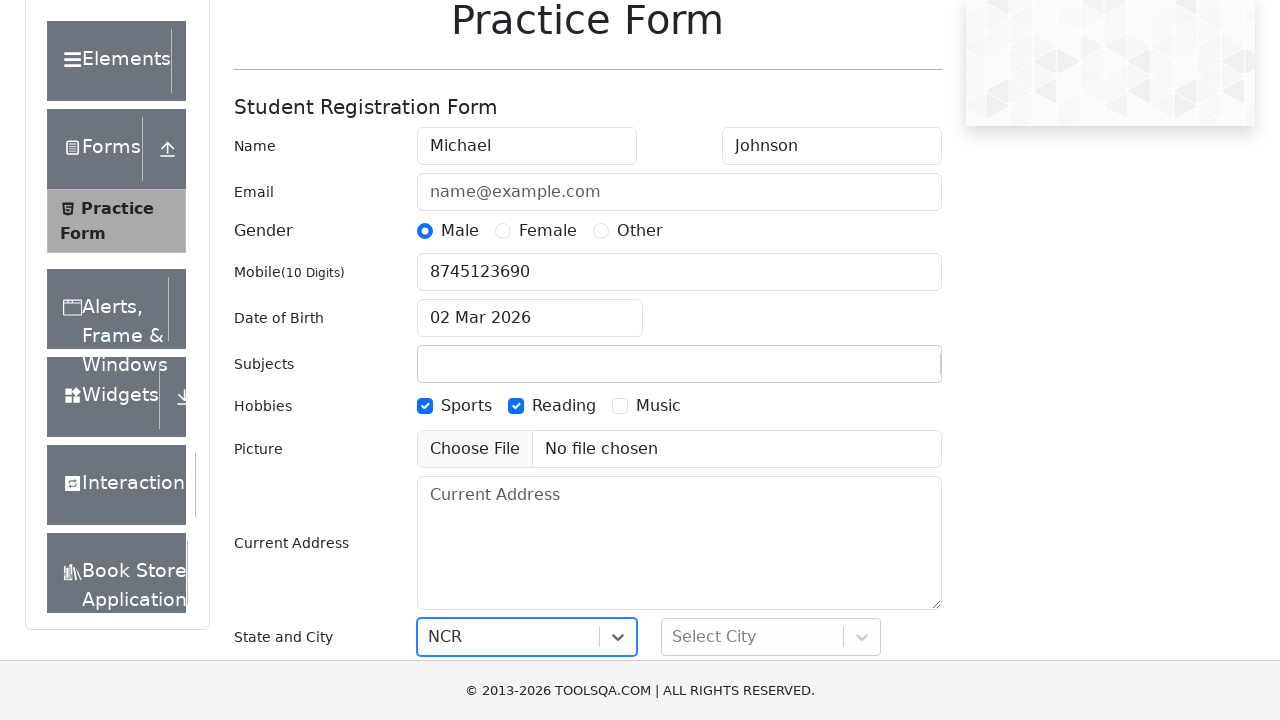

Typed 'Delhi' in city dropdown on #react-select-4-input
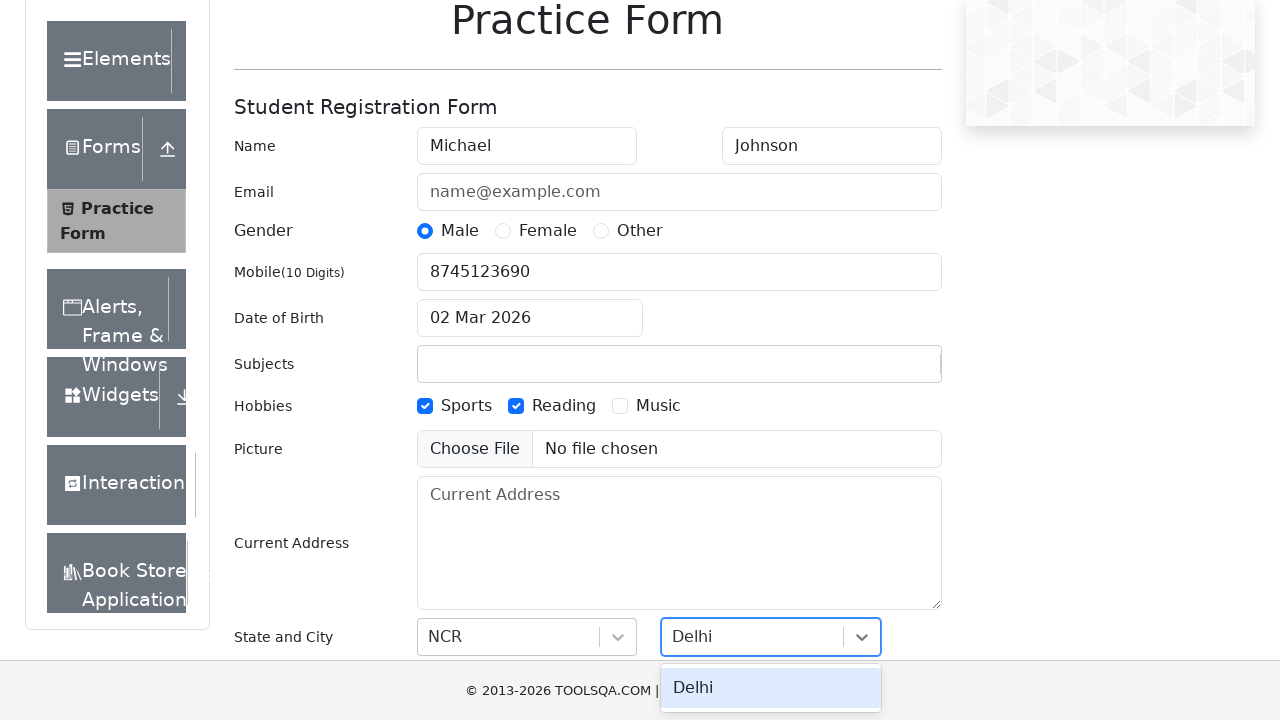

Pressed Enter to confirm Delhi city selection
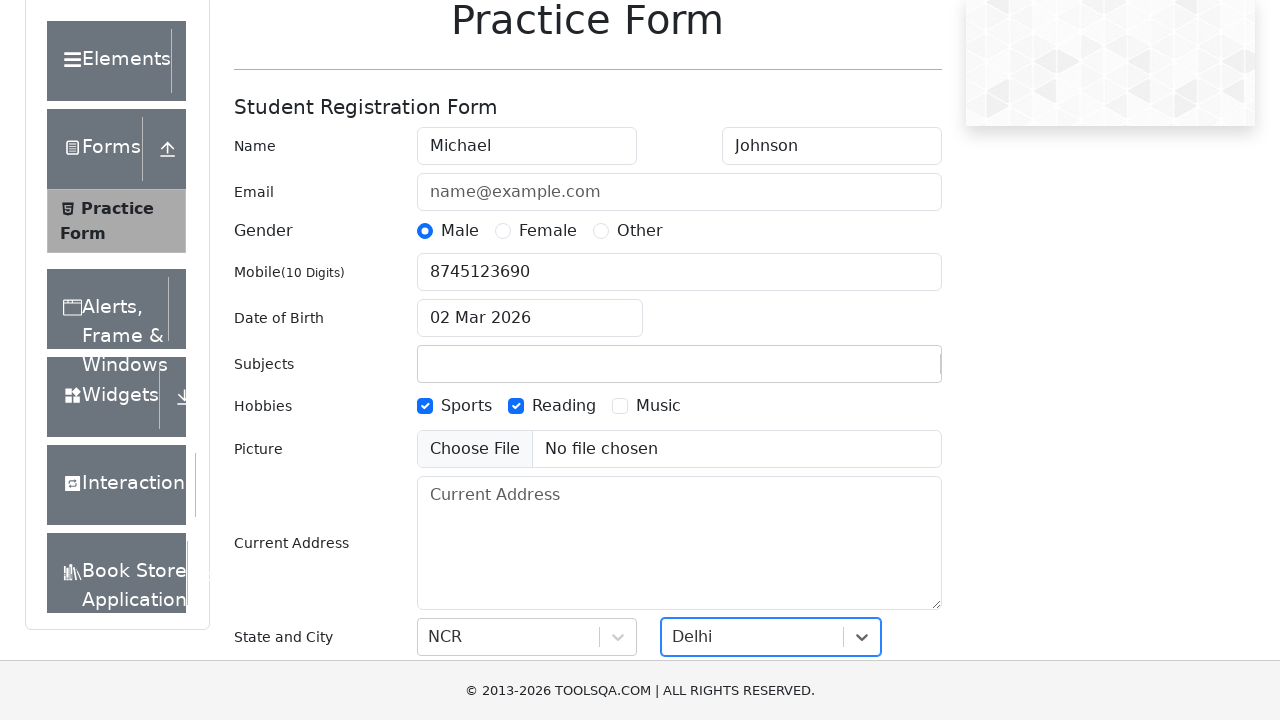

Clicked submit button to submit the registration form at (885, 499) on #submit
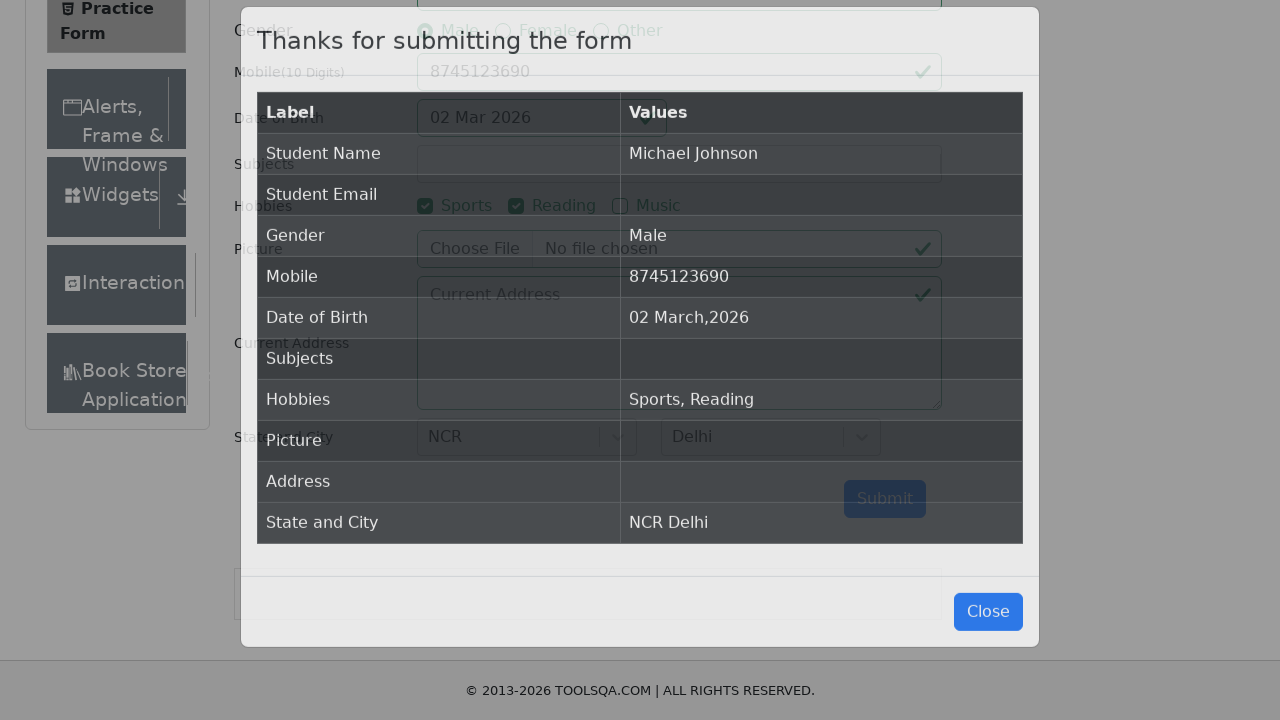

Success modal appeared after form submission
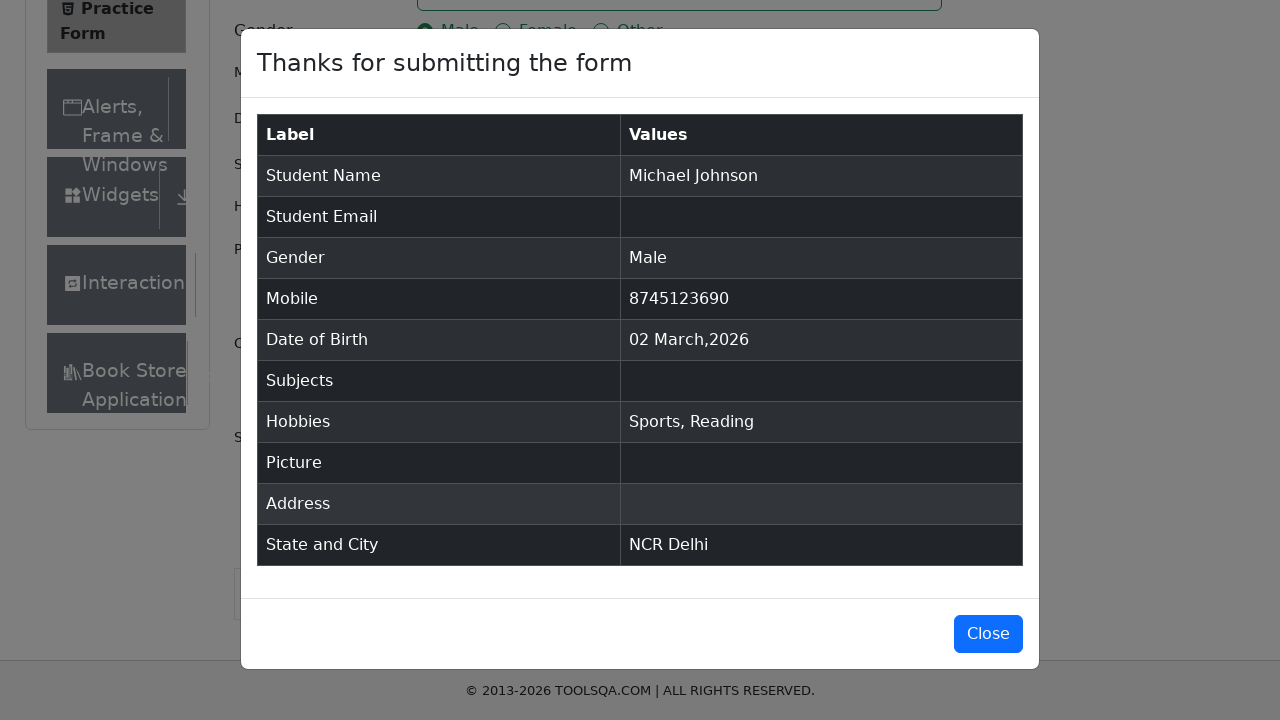

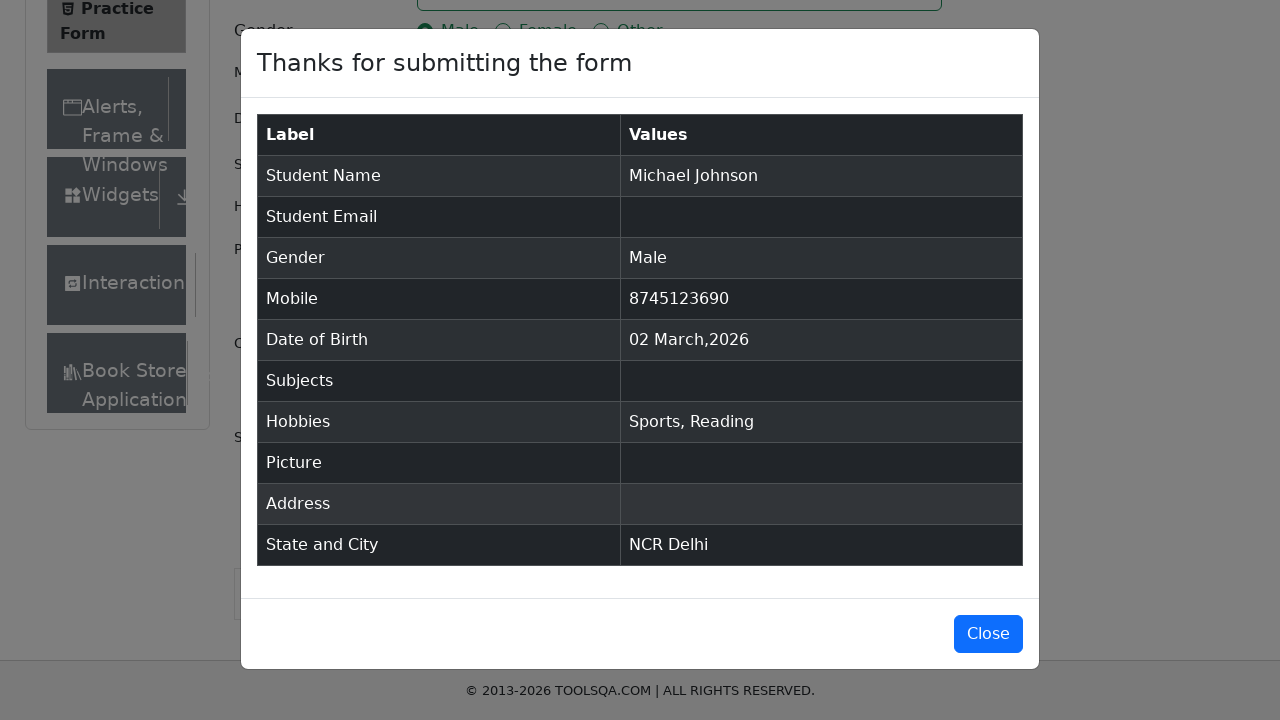